Verifies that the "Log In" button on NextBaseCRM login page has the correct text by checking its value attribute

Starting URL: https://login1.nextbasecrm.com

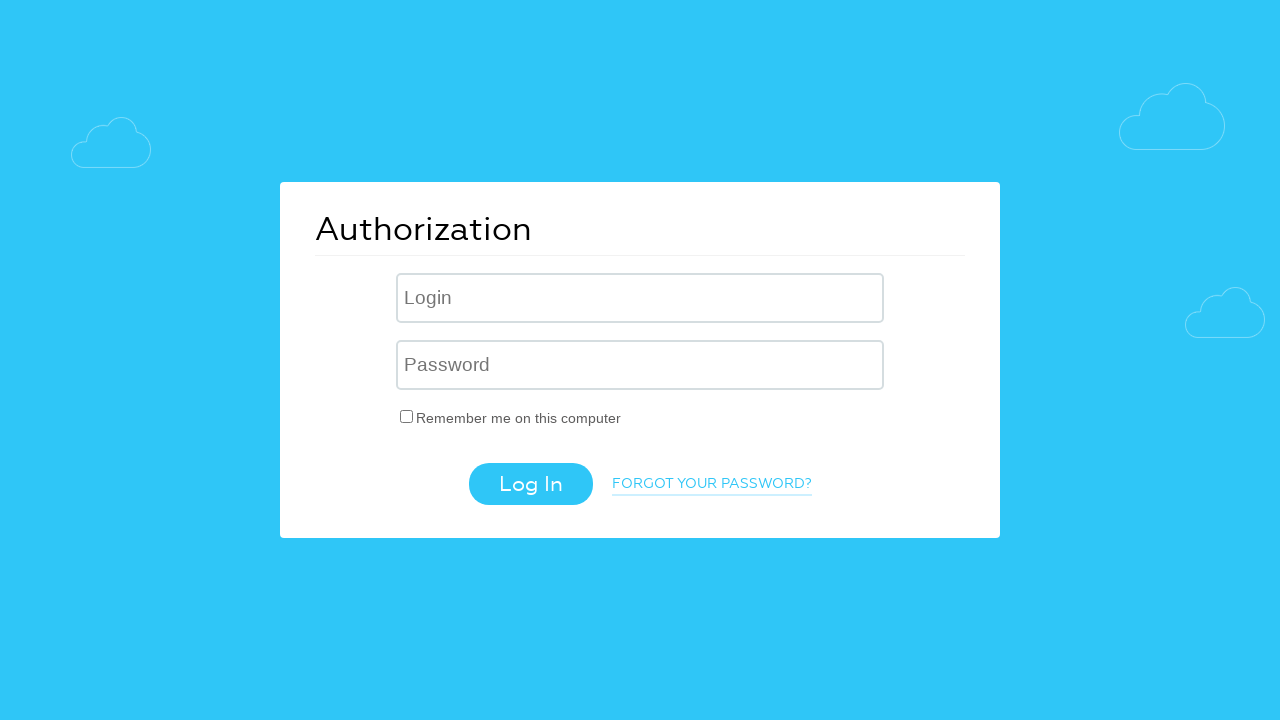

Located Log In button using CSS selector 'input[value='Log In']'
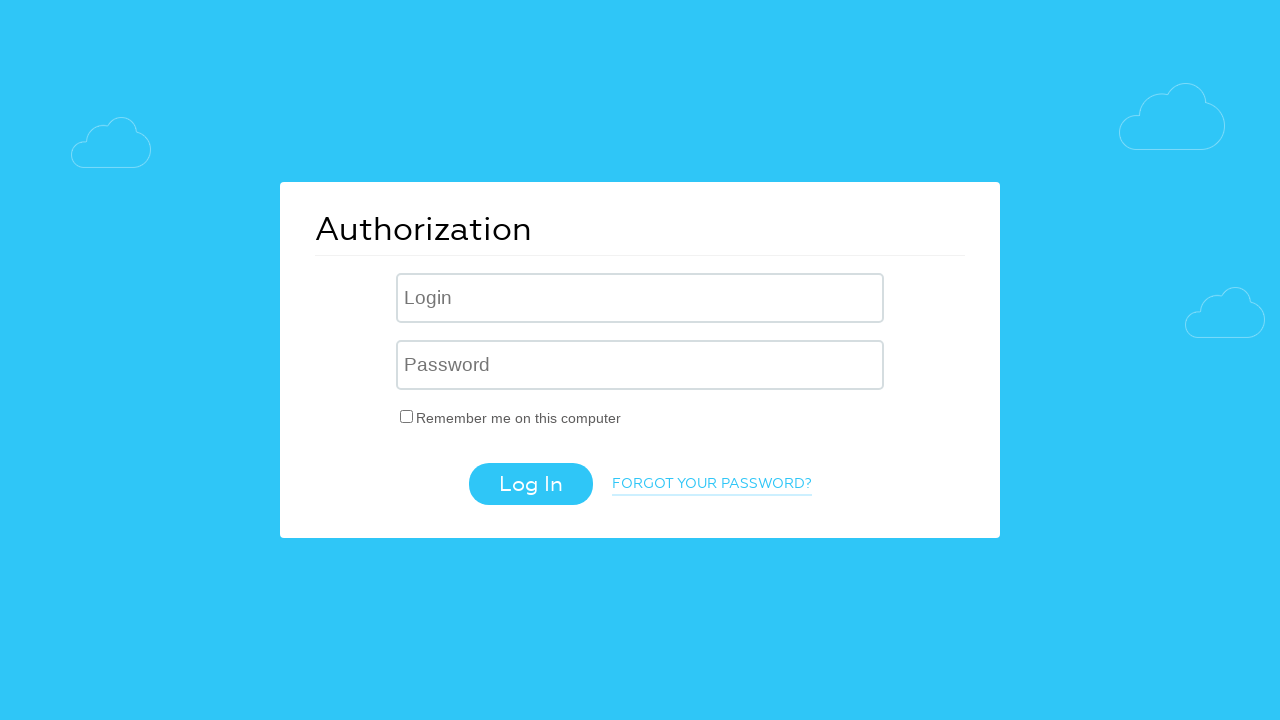

Retrieved value attribute from Log In button
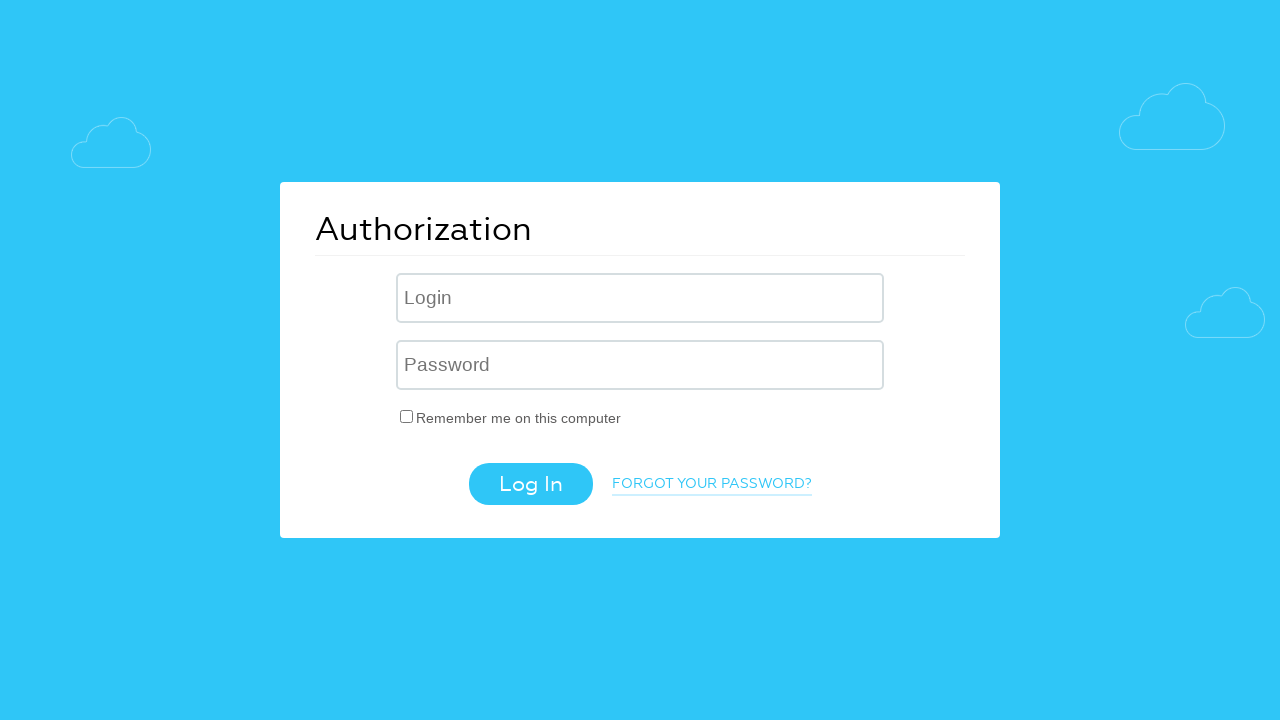

Verified Log In button text attribute equals 'Log In'
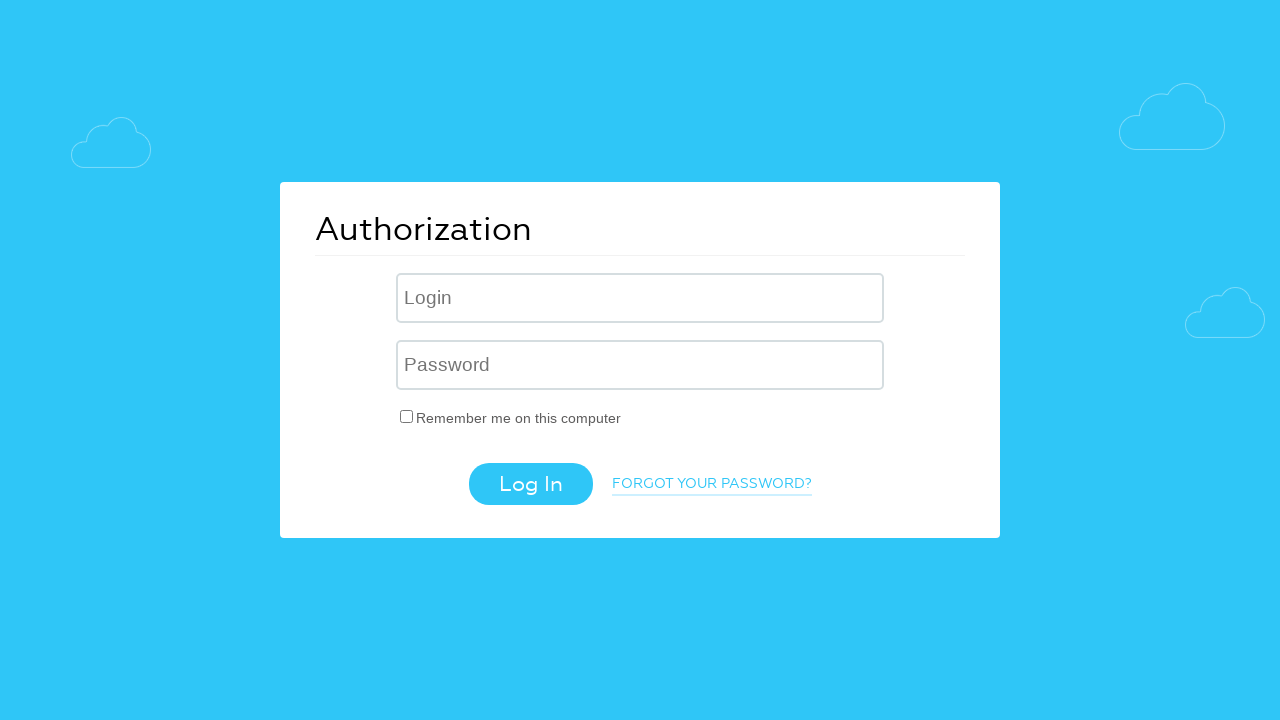

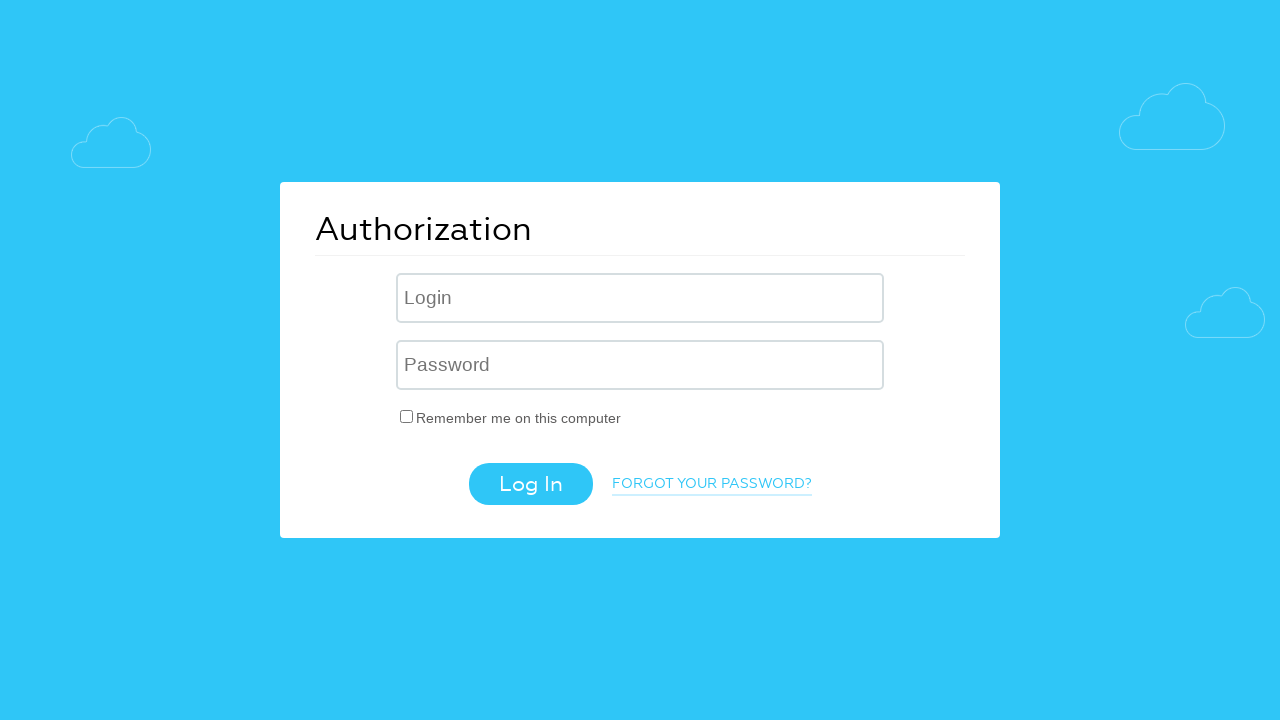